Tests browser forward navigation by clicking a link, going back, then using the browser's forward functionality to return to the destination page.

Starting URL: https://selenium.dev/selenium/web/mouse_interaction.html

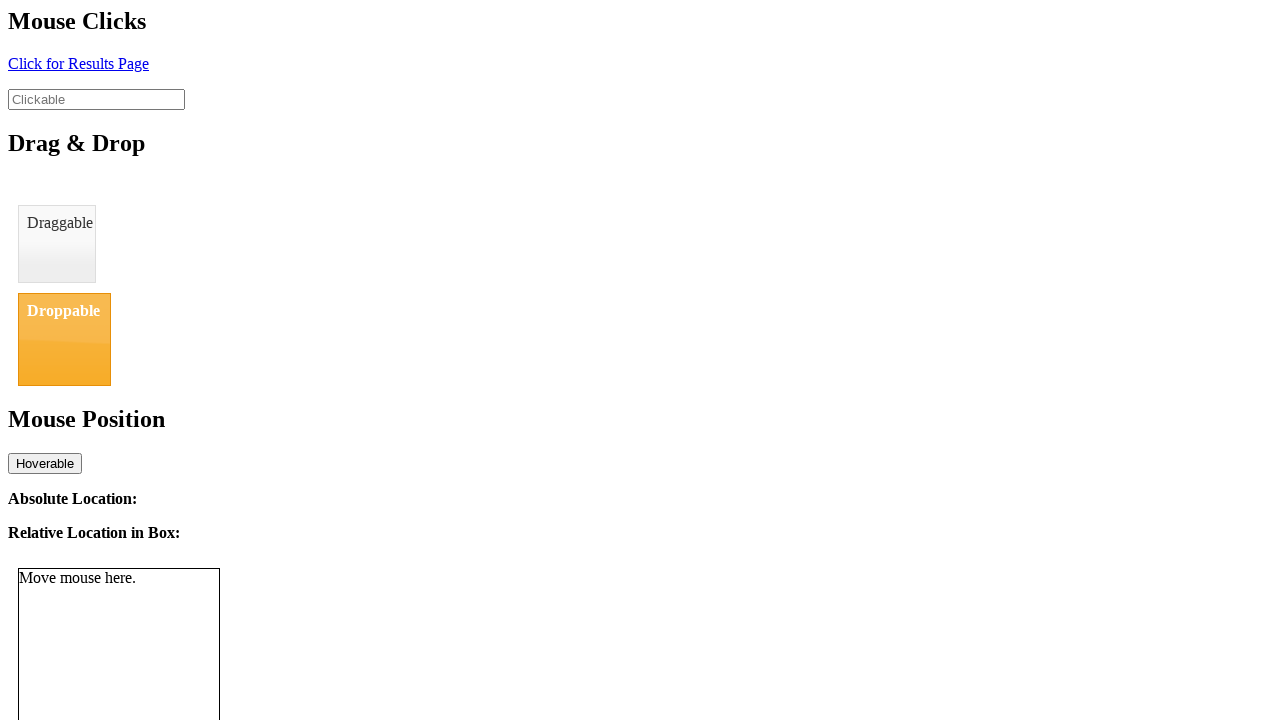

Clicked element with id 'click' to navigate to new page at (78, 63) on #click
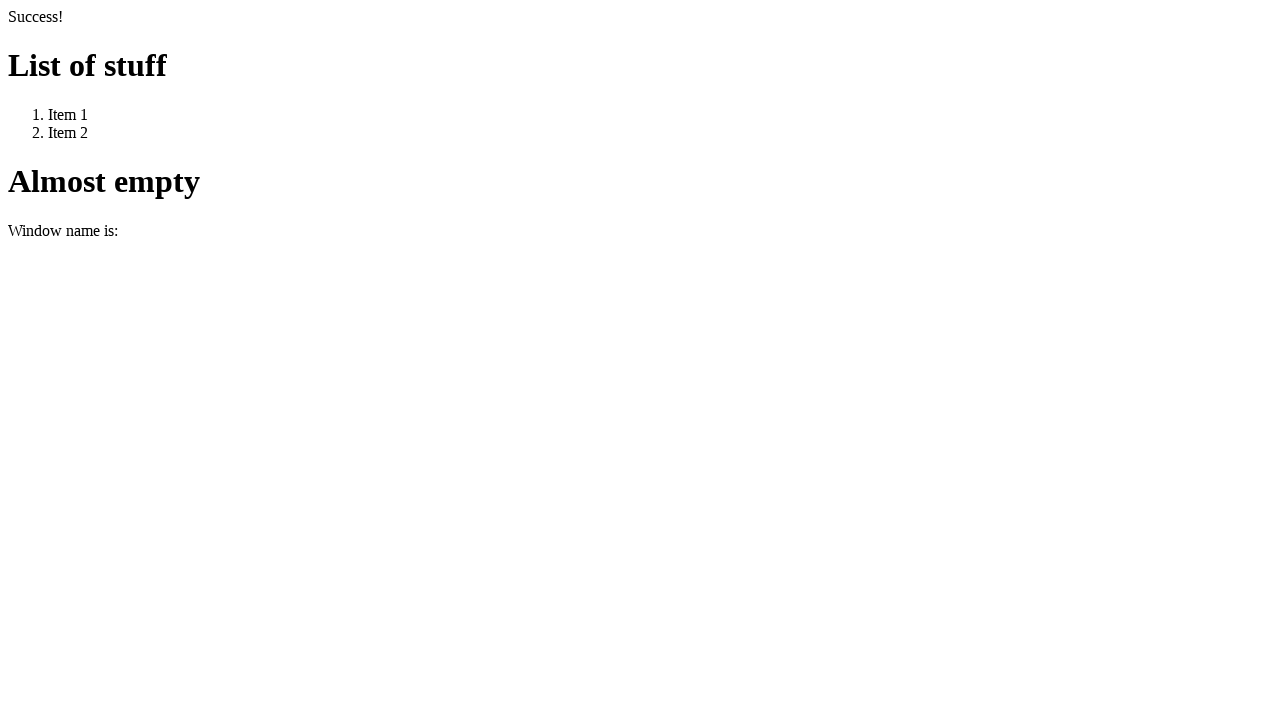

Waited for page to fully load after clicking navigation element
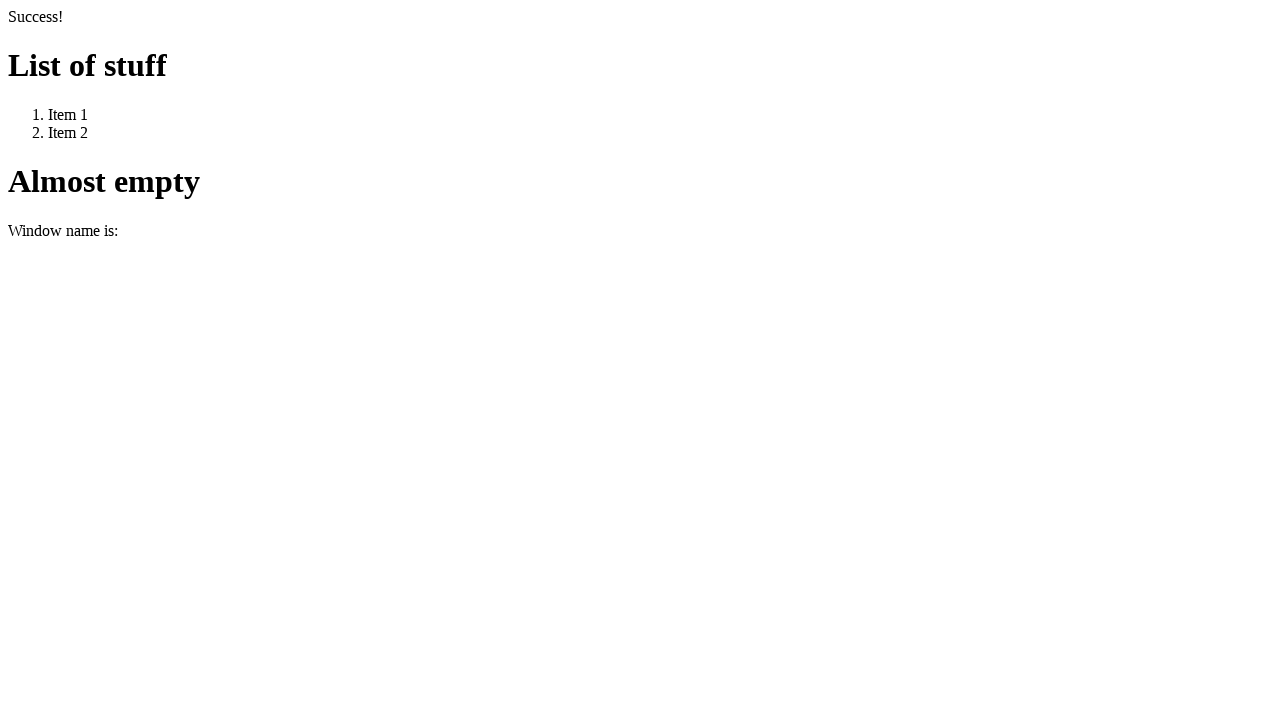

Navigated back to previous page using browser back button
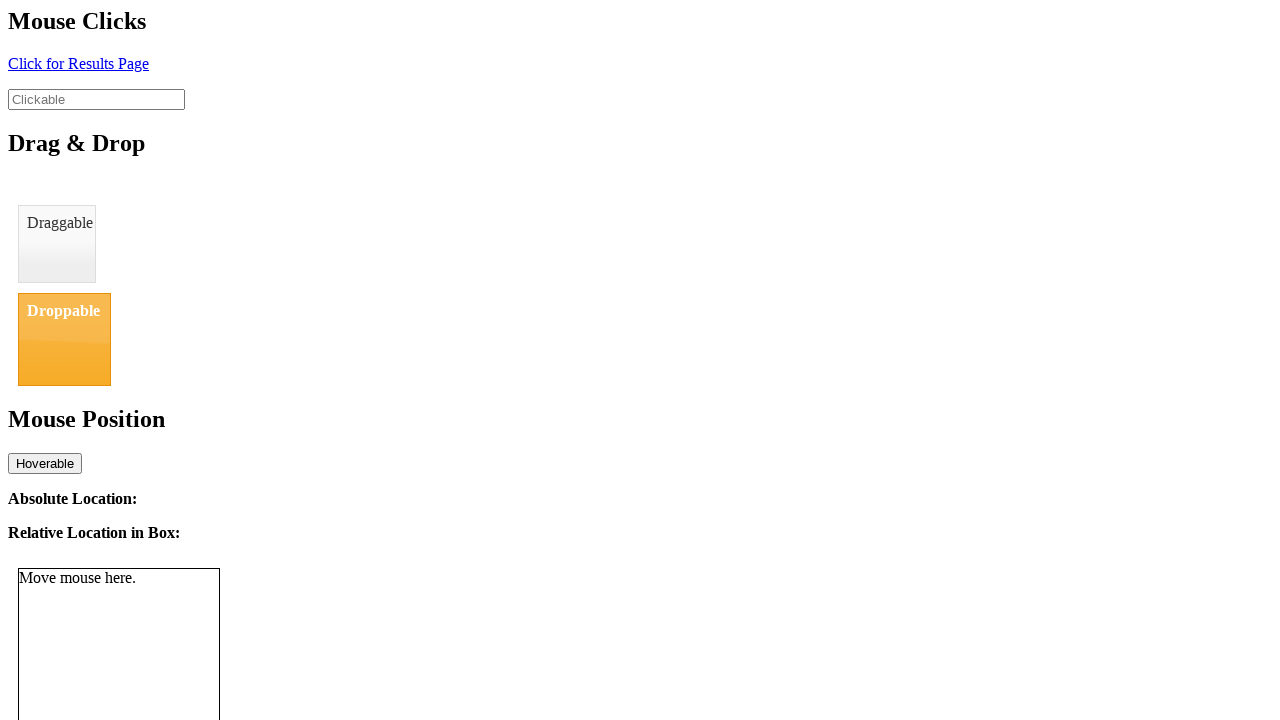

Waited for page to fully load after going back
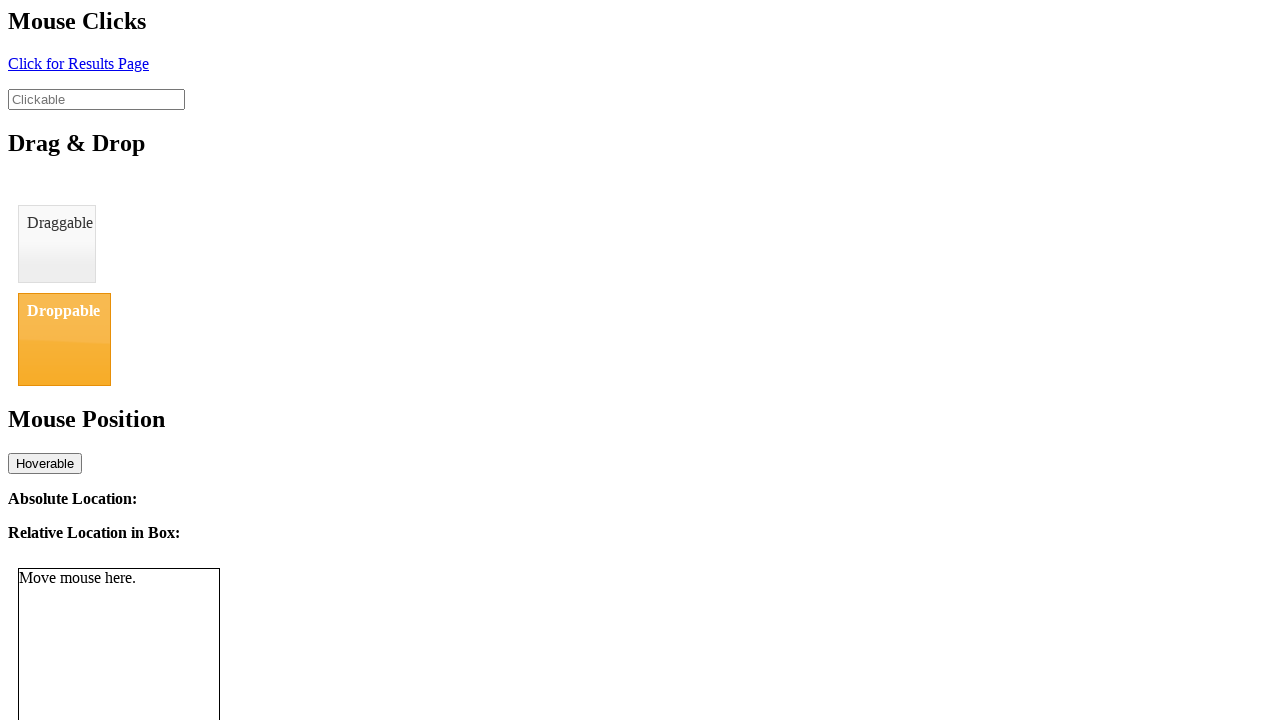

Verified we are on the original page with title 'BasicMouseInterfaceTest'
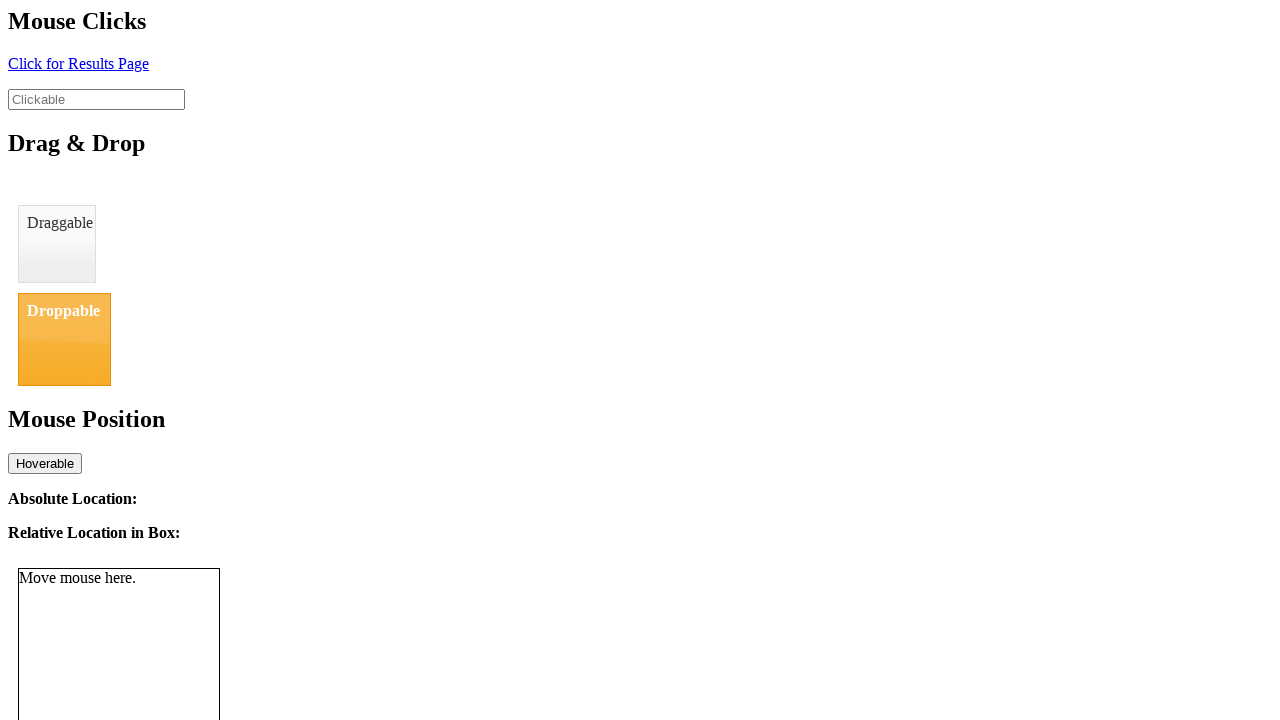

Navigated forward using browser forward button
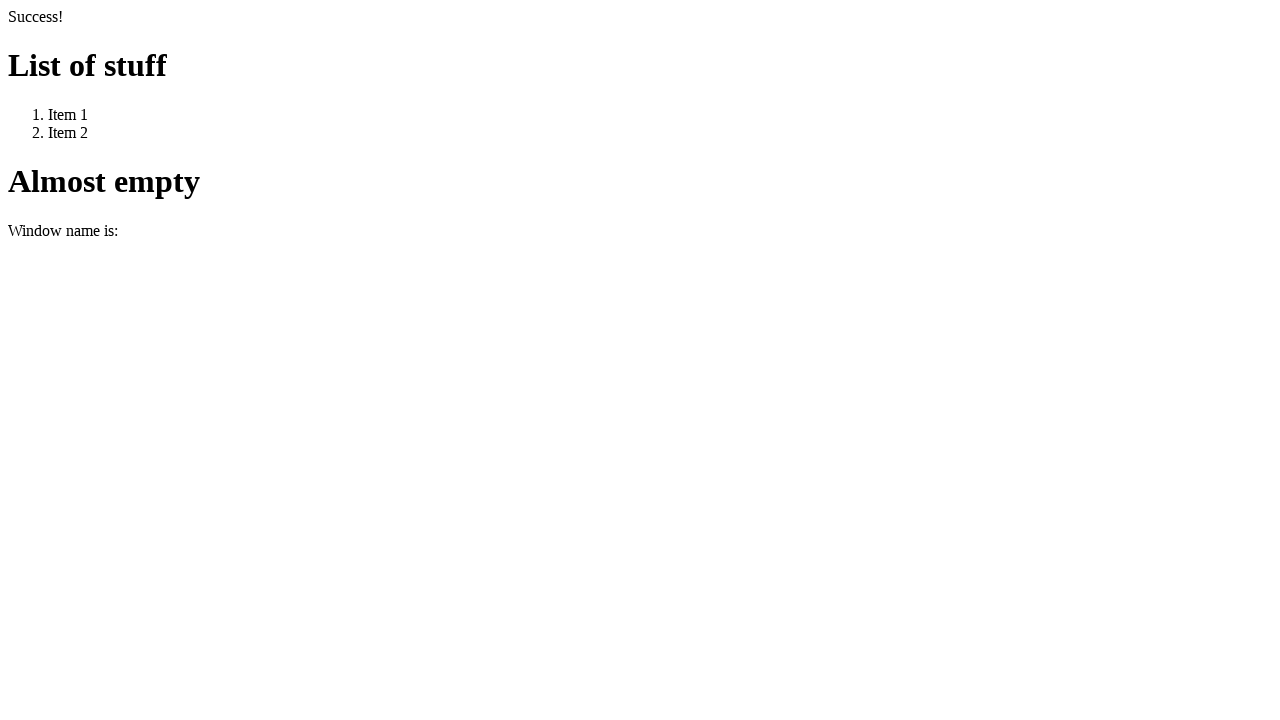

Waited for page to fully load after going forward
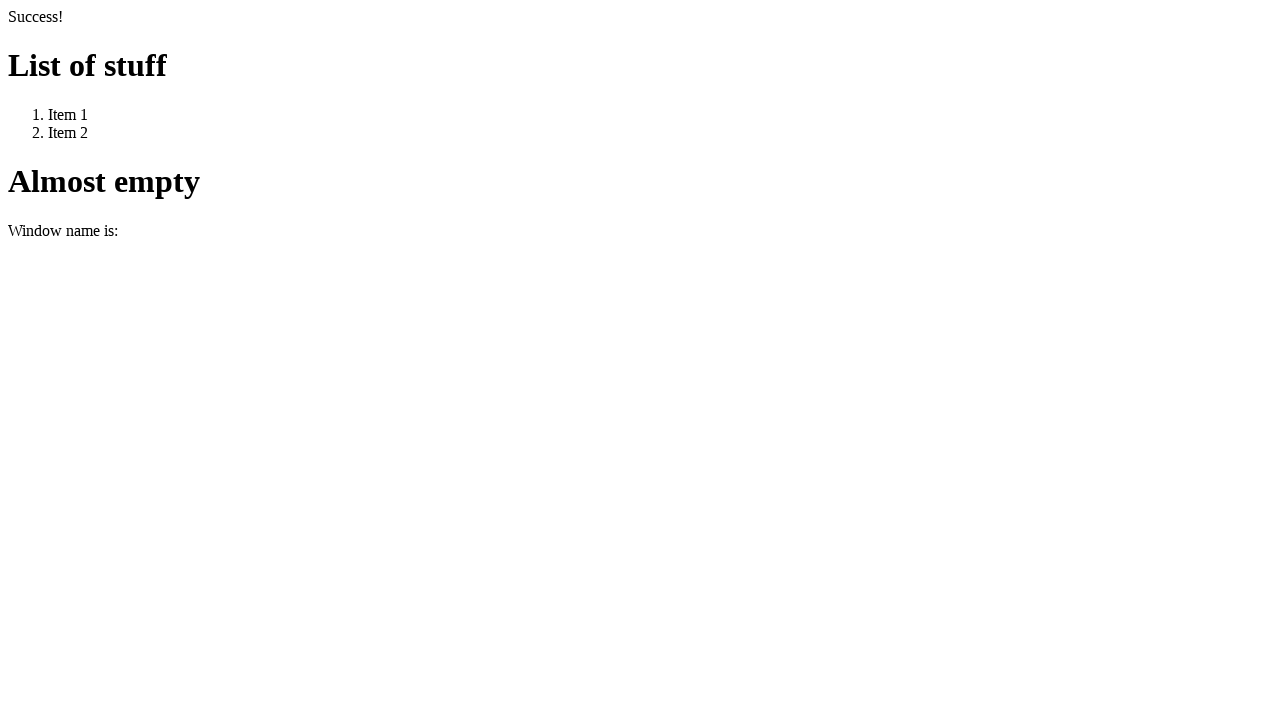

Verified we are on the destination page with title 'We Arrive Here'
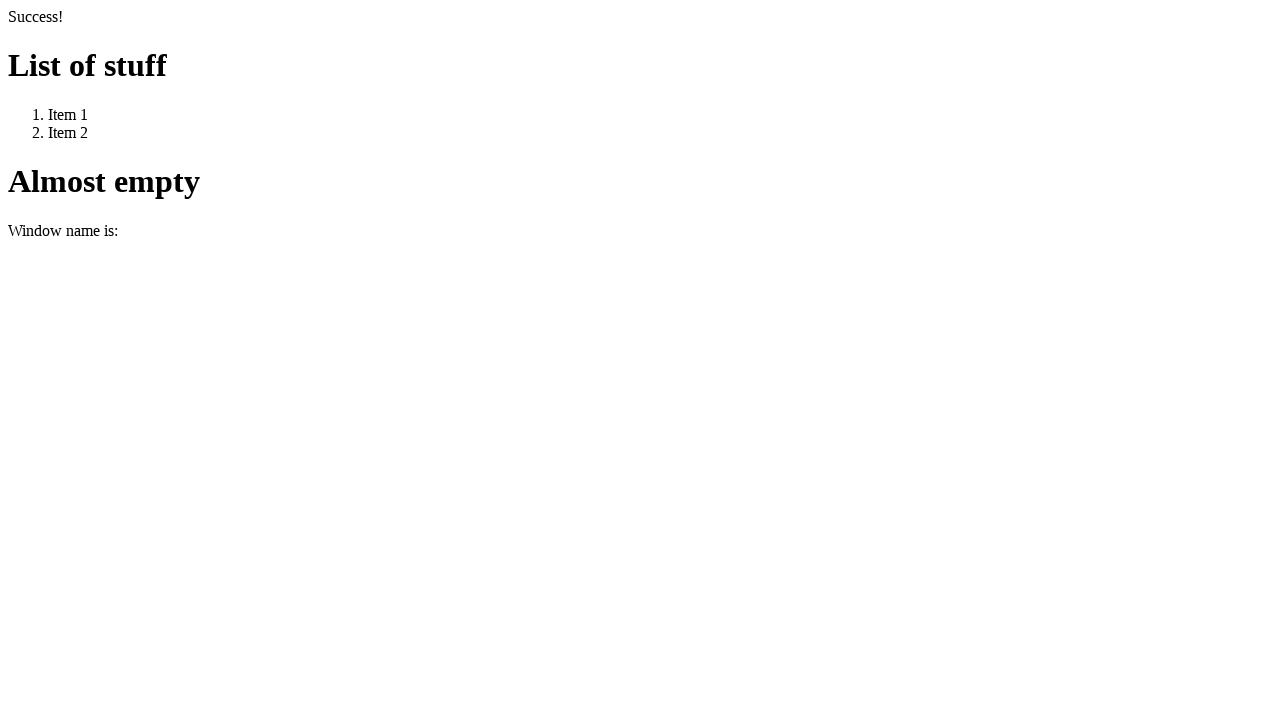

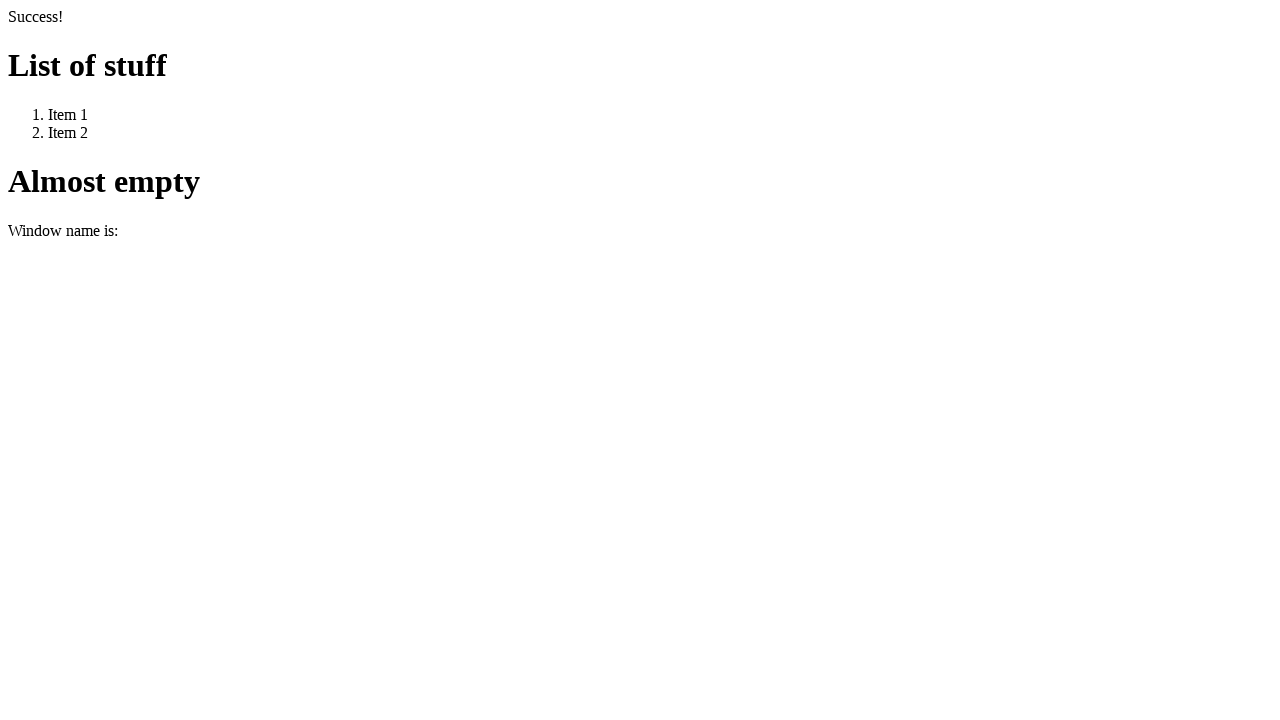